Tests multiple window handling by opening separate windows and switching between them to interact with elements

Starting URL: https://demo.automationtesting.in/Windows.html

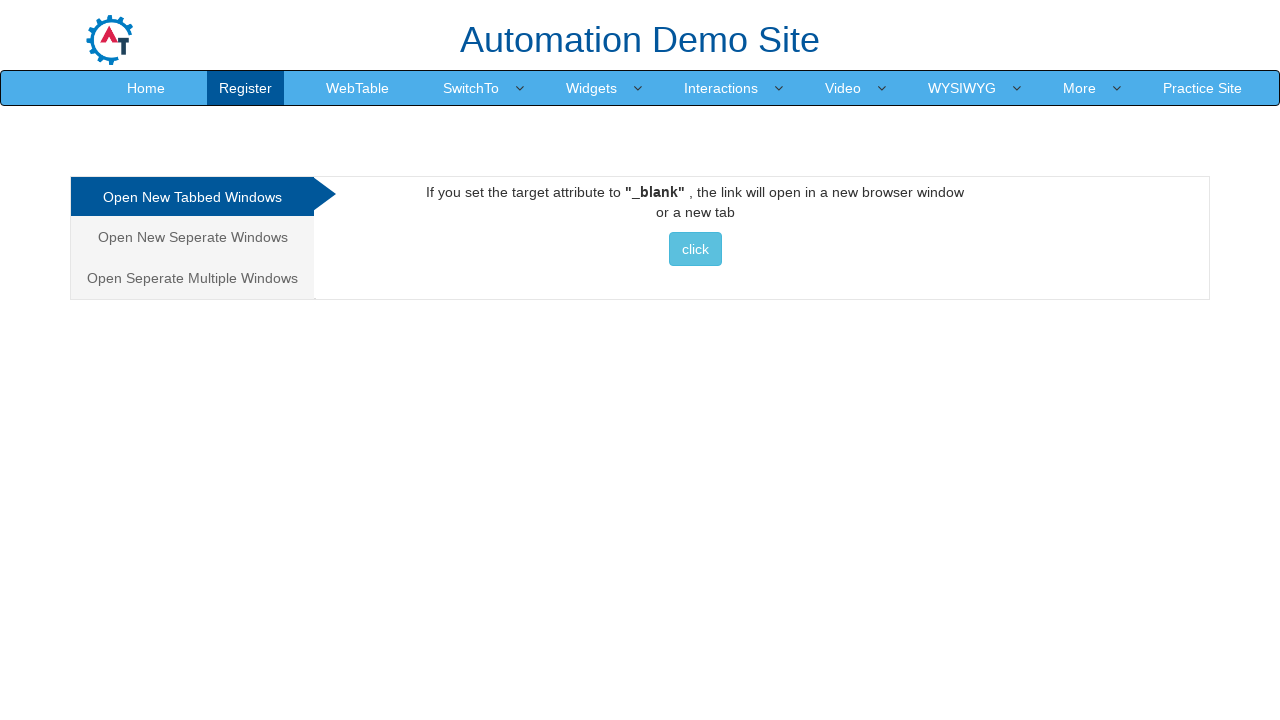

Clicked on 'Open Seperate Multiple Windows' tab at (192, 278) on xpath=//a[normalize-space()='Open Seperate Multiple Windows']
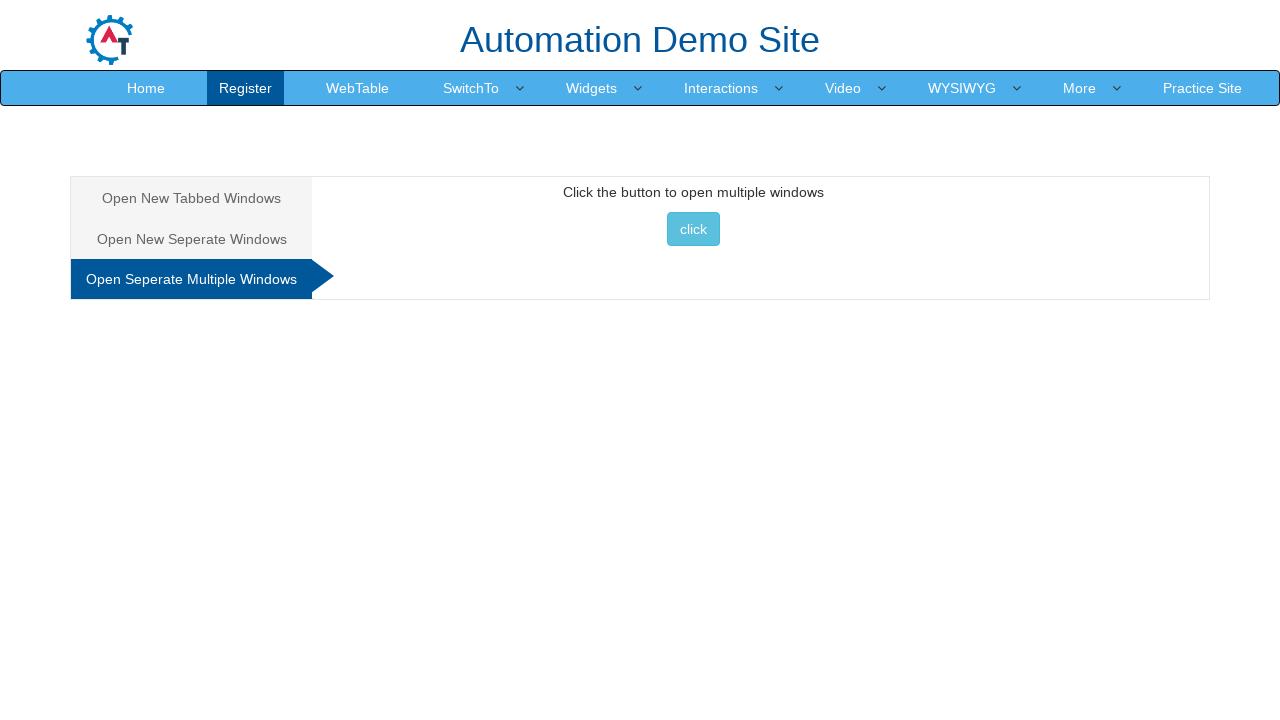

Clicked button to open multiple windows at (693, 229) on xpath=//button[@onclick='multiwindow()']
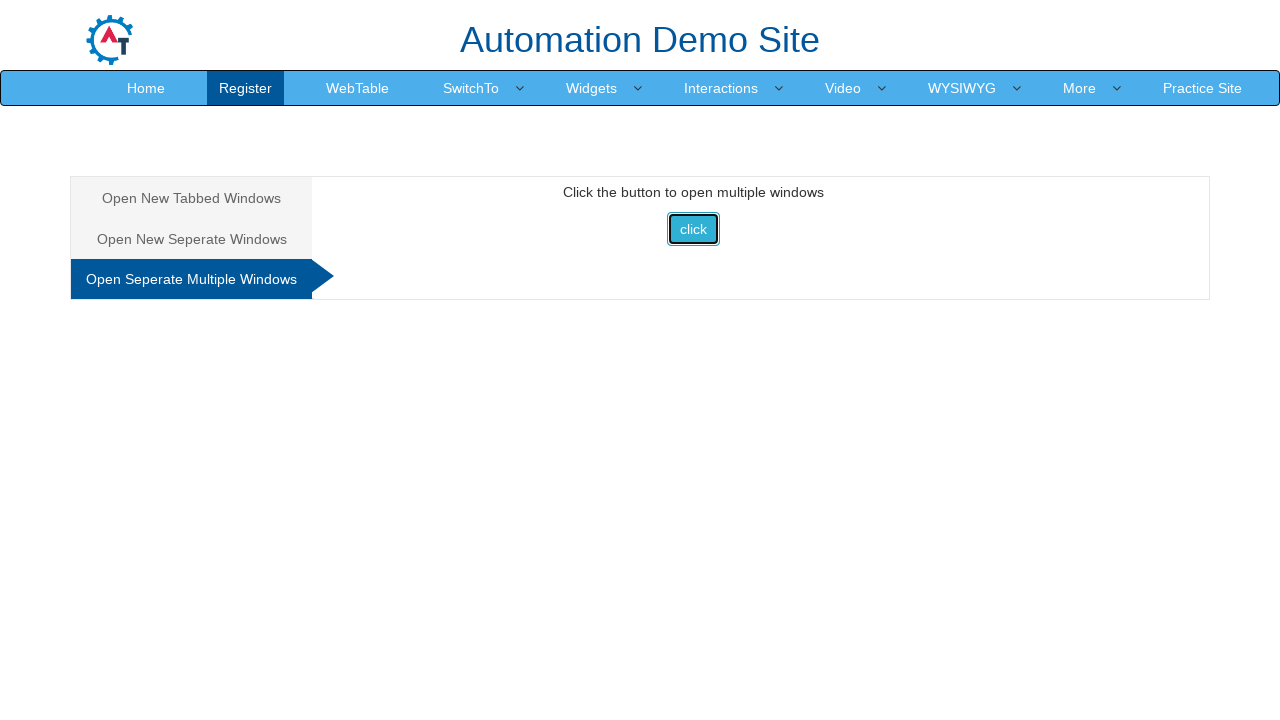

Waited 1000ms for new pages to open
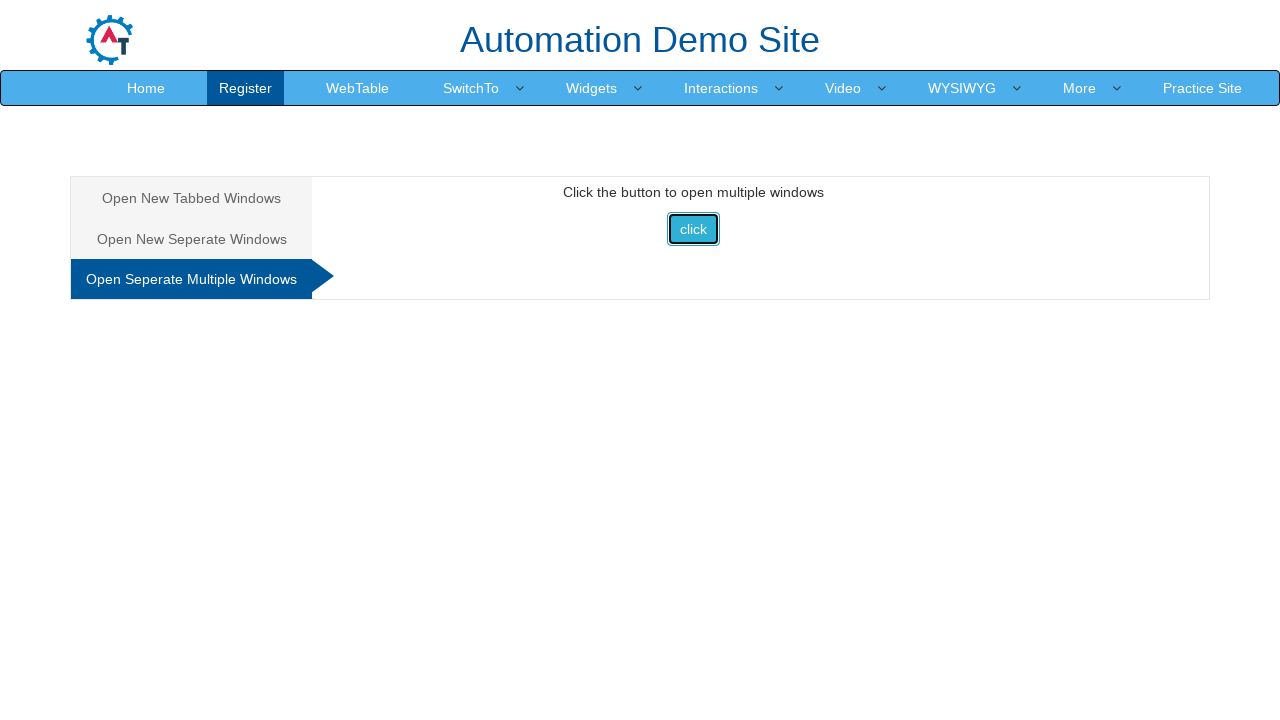

Retrieved all open pages from context
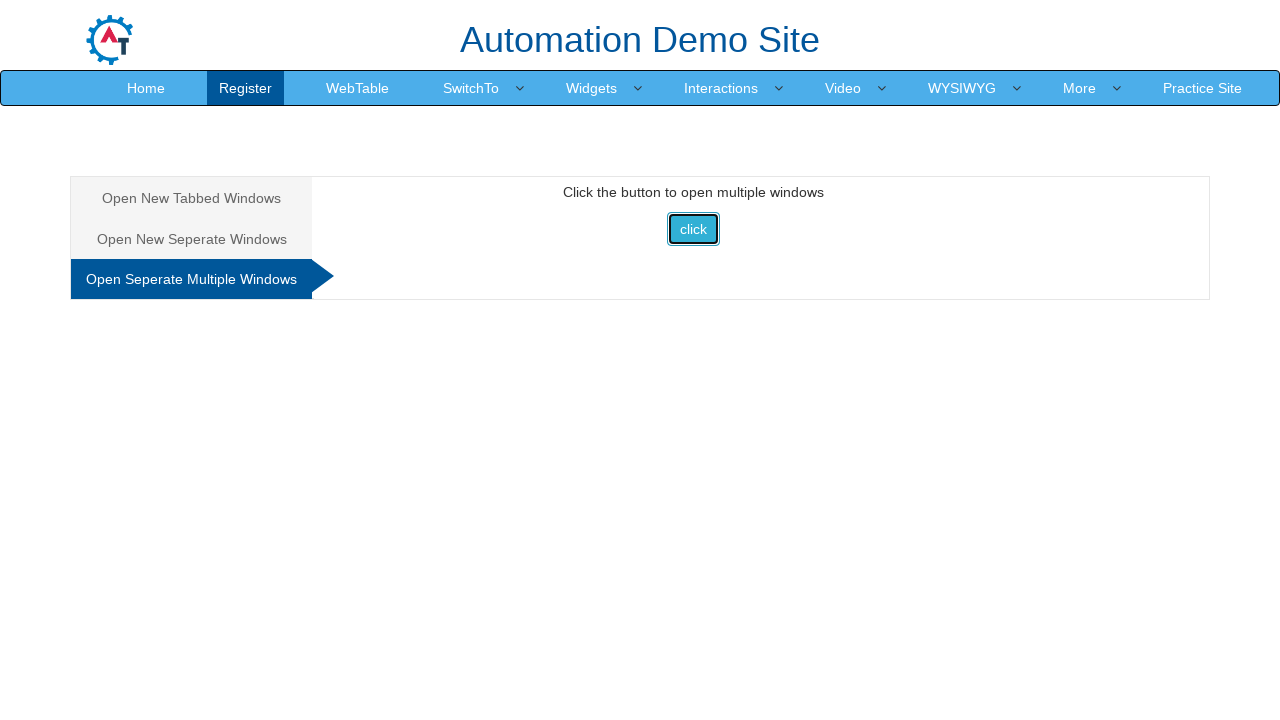

Found page with title 'Index' and clicked the enter image at (809, 374) on xpath=//img[@id='enterimg']
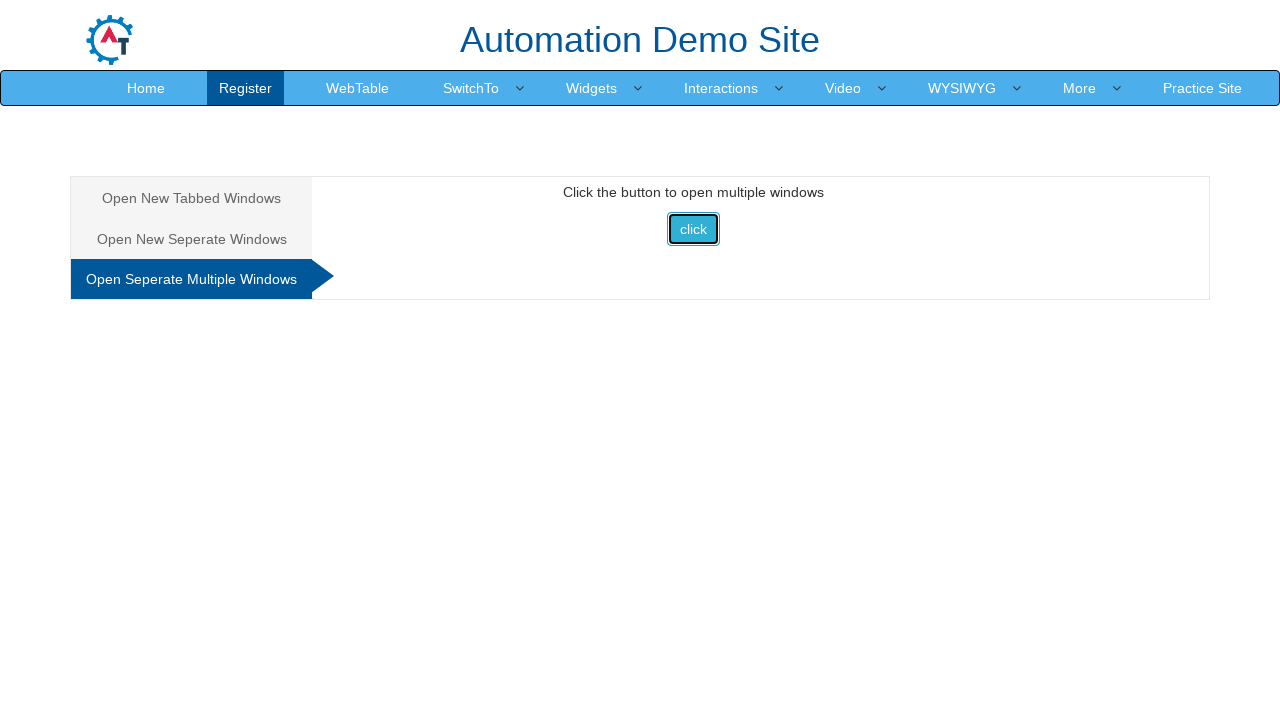

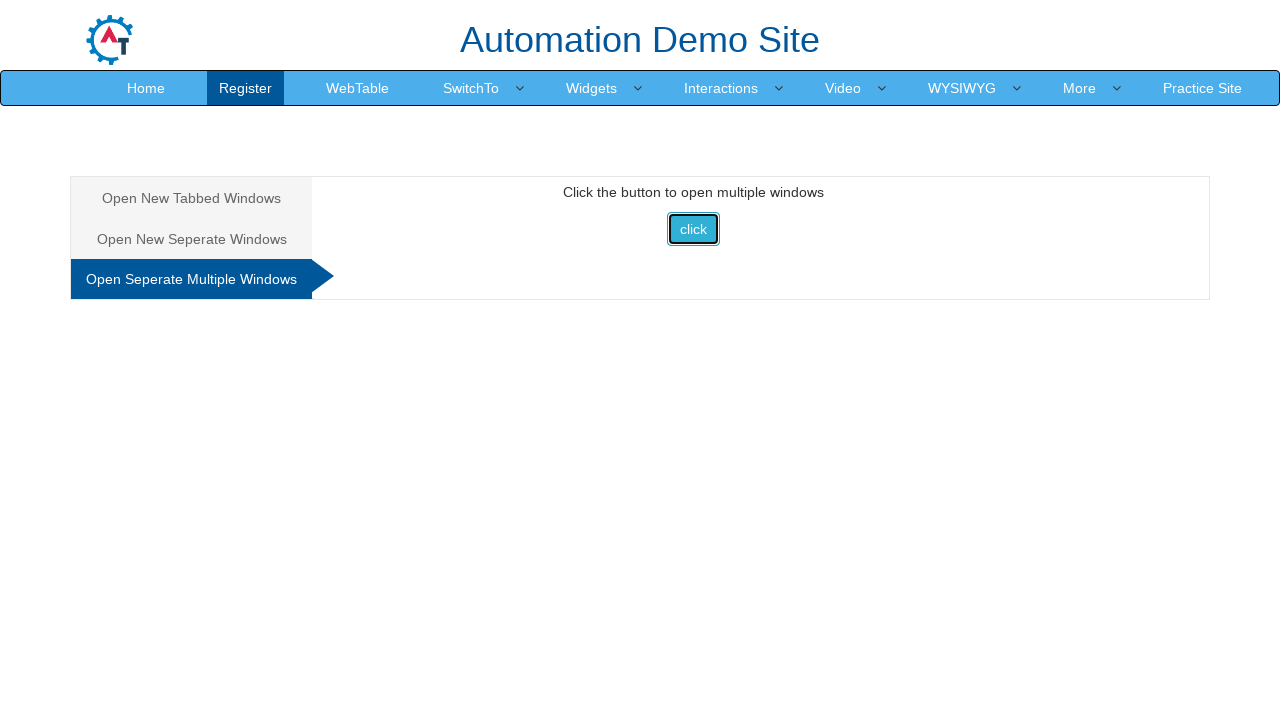